Tests a multi-step form wizard by filling personal data (first name, last name) on the first page, address data (street, town) on the second page, and verifying all entered information is displayed correctly on the final summary page.

Starting URL: https://suvroc.github.io/selenium-mail-course/04/workshop.html

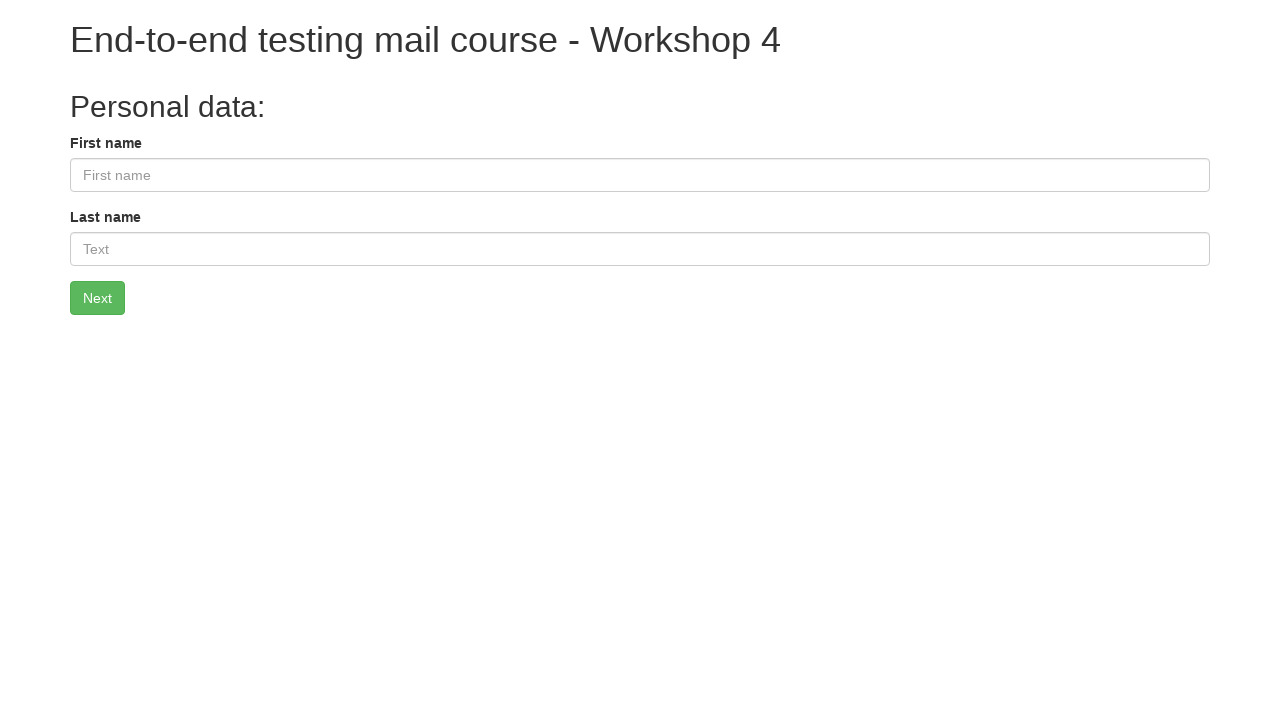

Filled first name field with 'Mark' on #firstNameInput
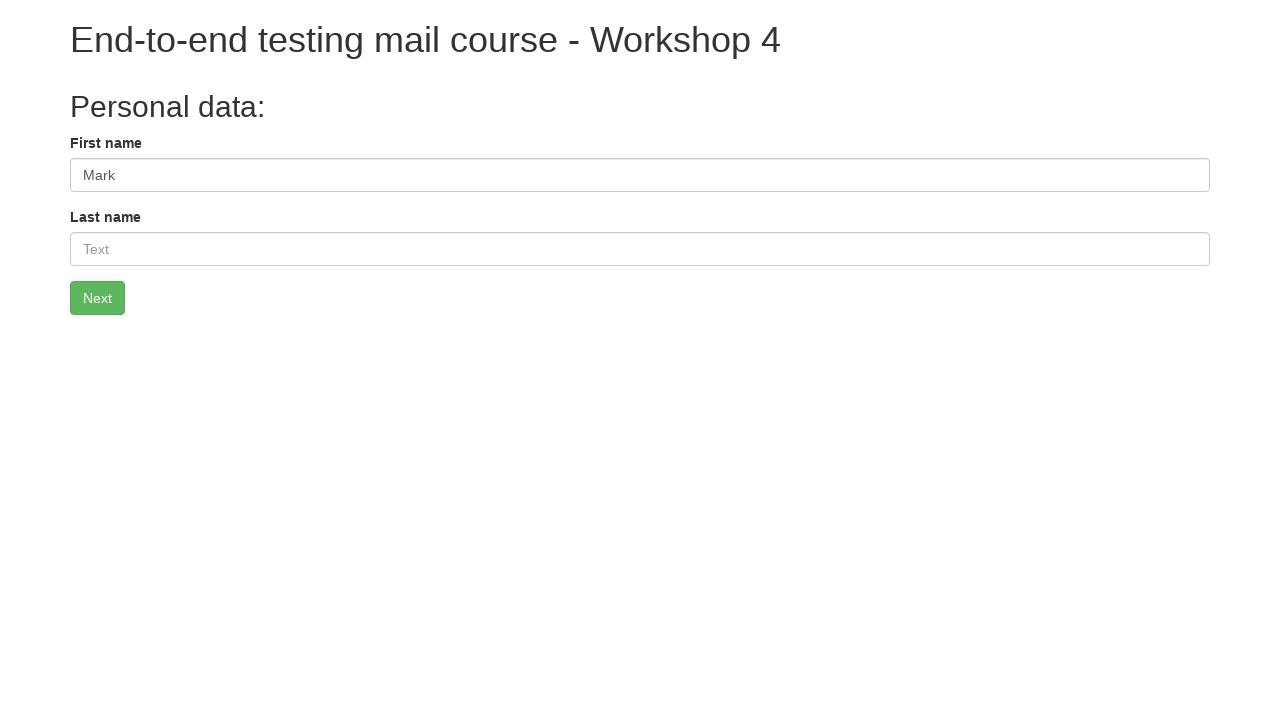

Filled last name field with 'Twain' on #lastNameInput
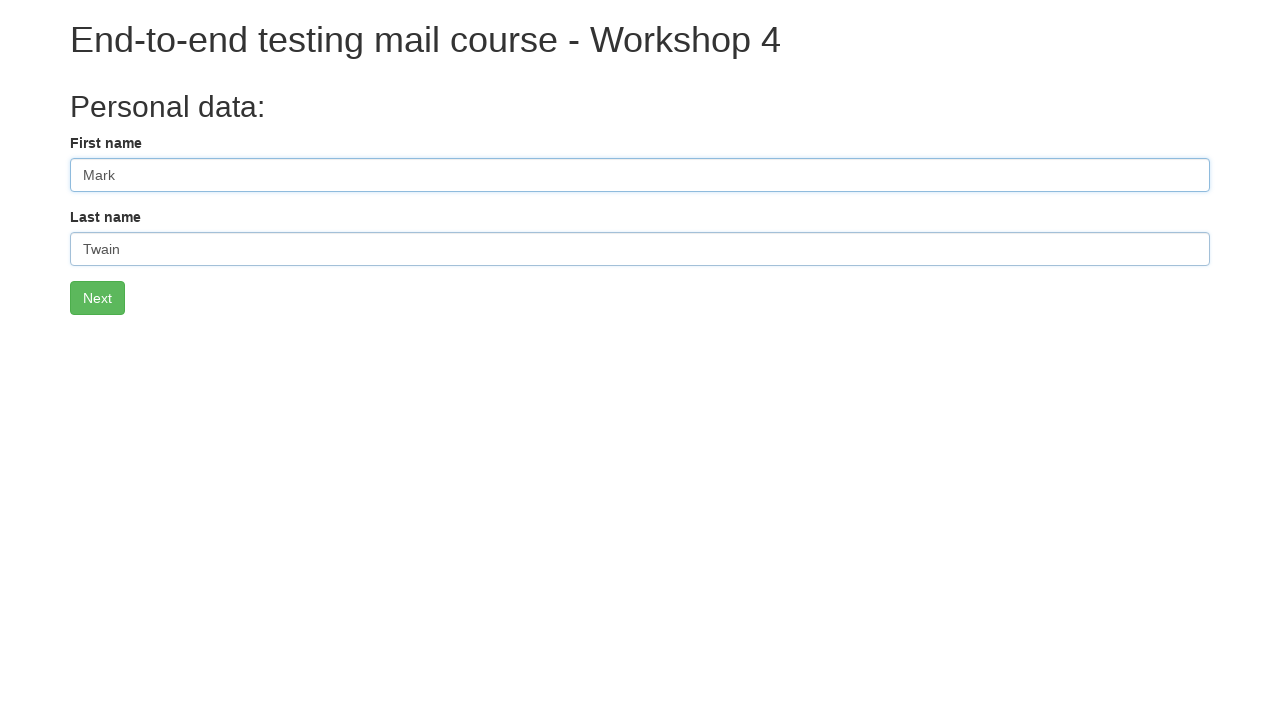

Clicked next button to proceed to address page at (98, 298) on #nextButton
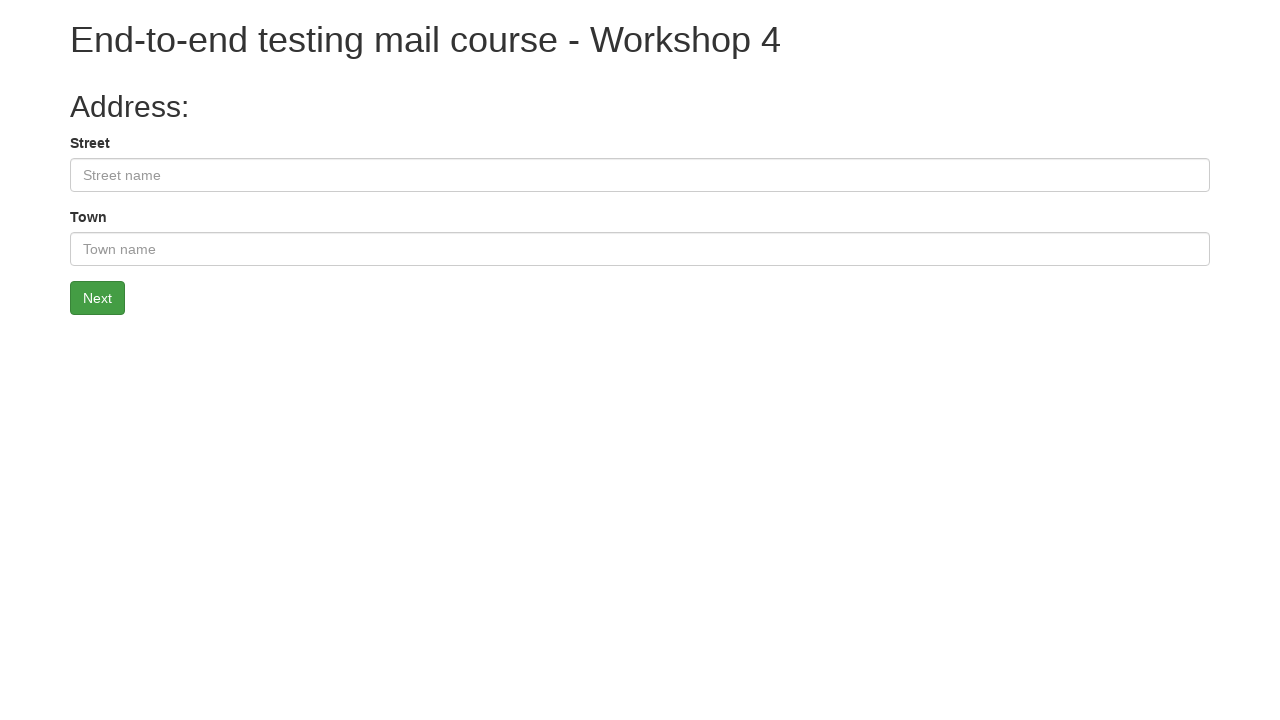

Filled street field with 'Garden' on #streetInput
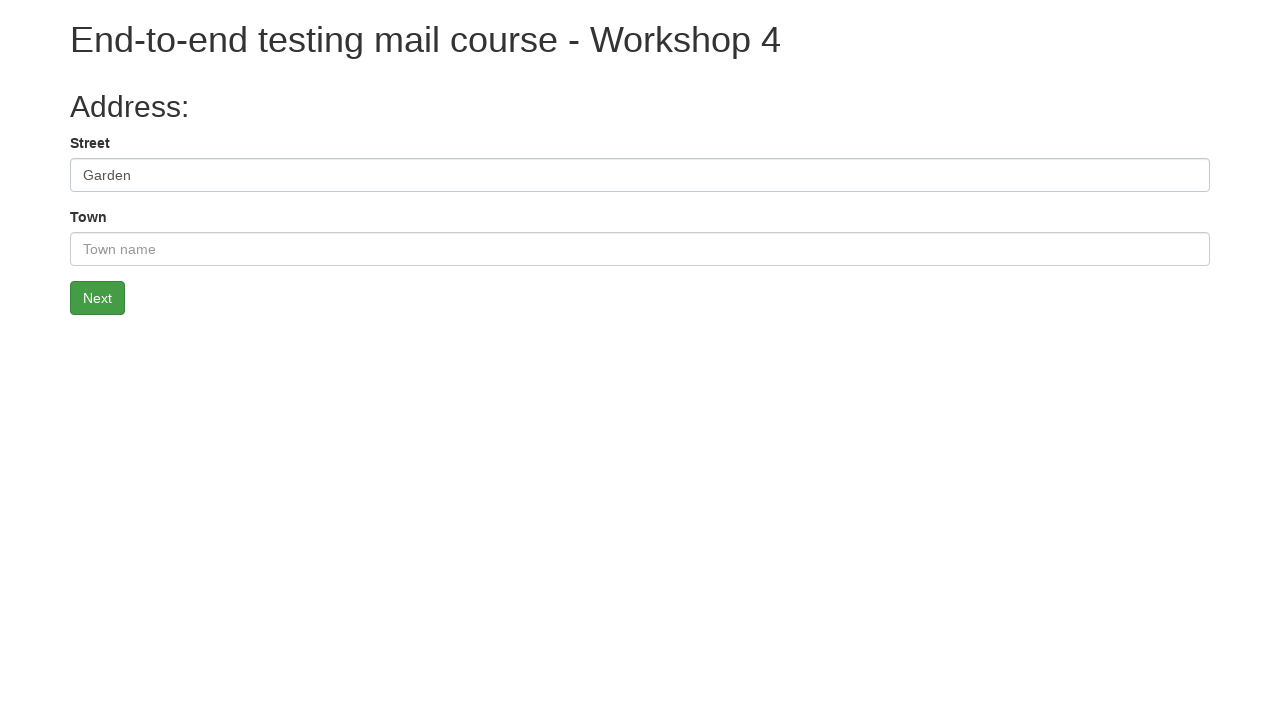

Filled town field with 'London' on #townInput
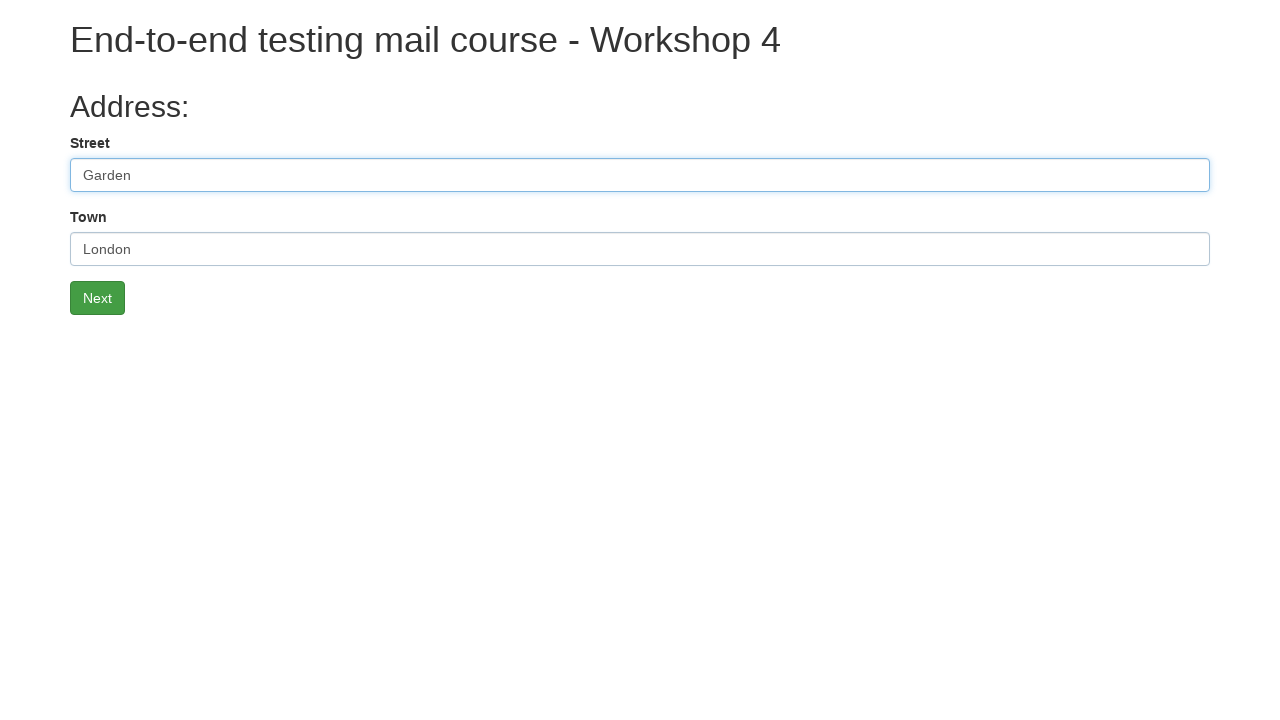

Clicked next button to proceed to final summary page at (98, 298) on #nextButton
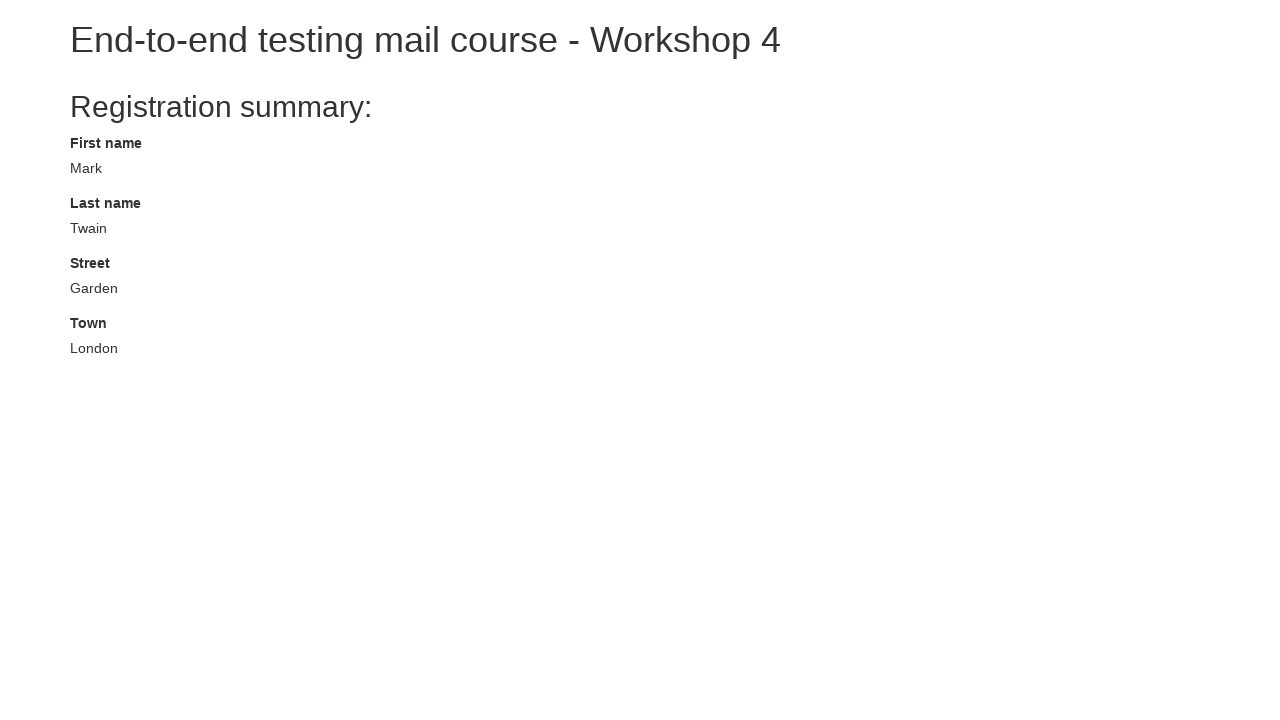

First name text element loaded on summary page
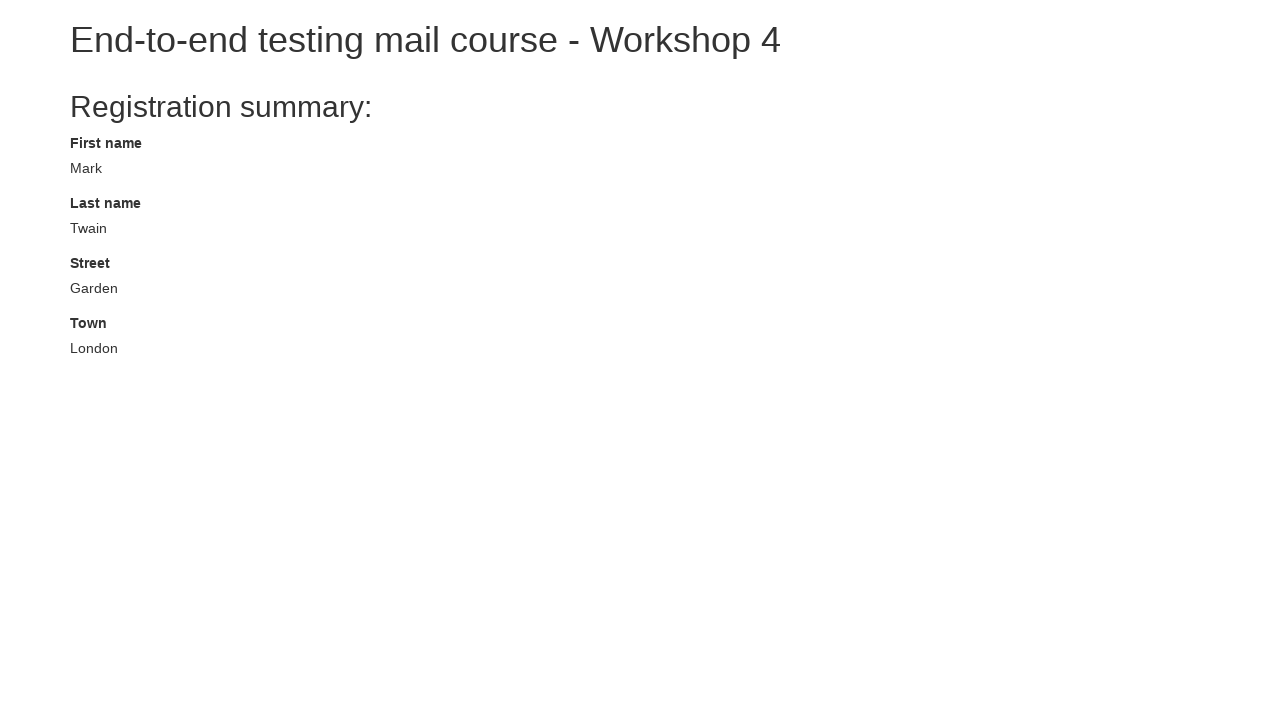

Last name text element loaded on summary page
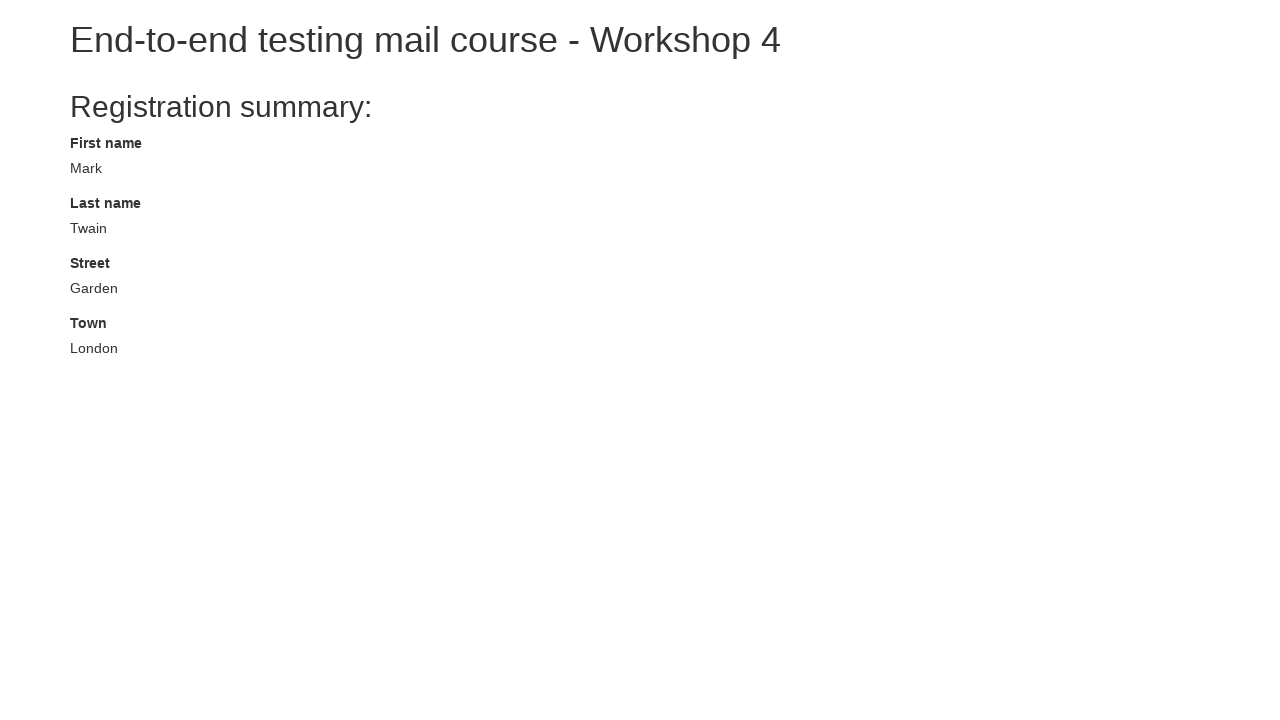

Street text element loaded on summary page
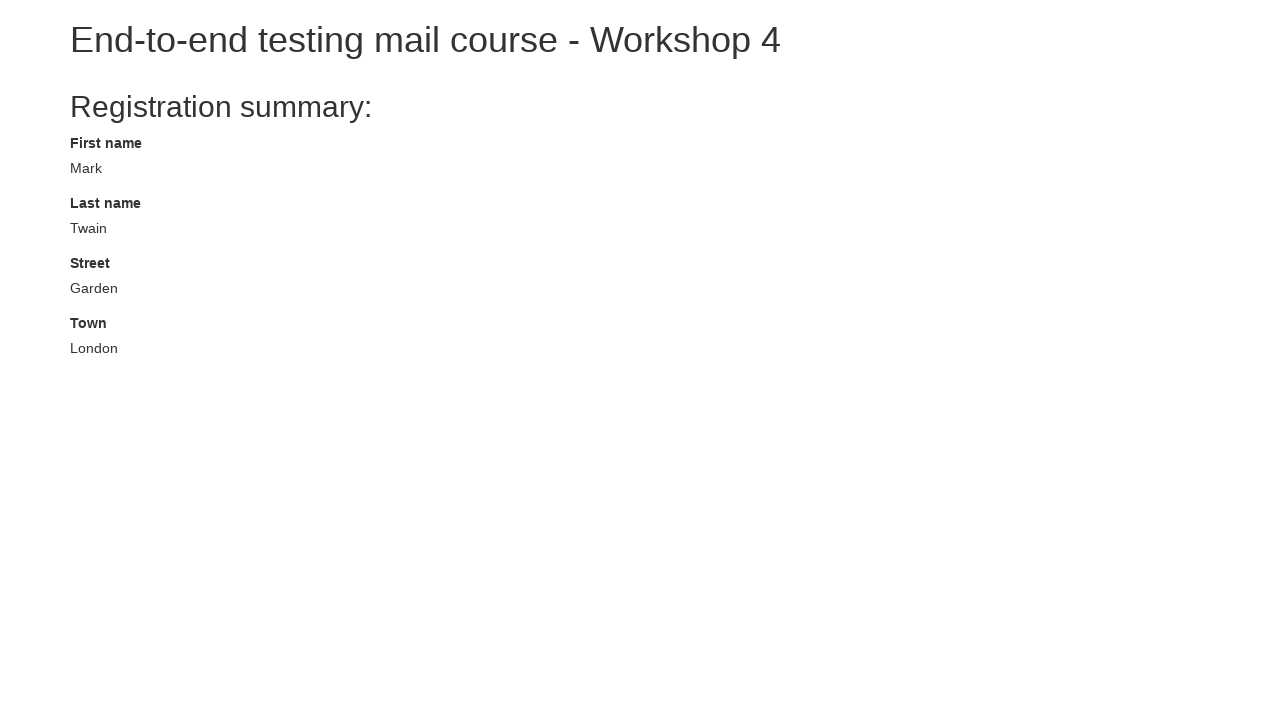

Town text element loaded on summary page
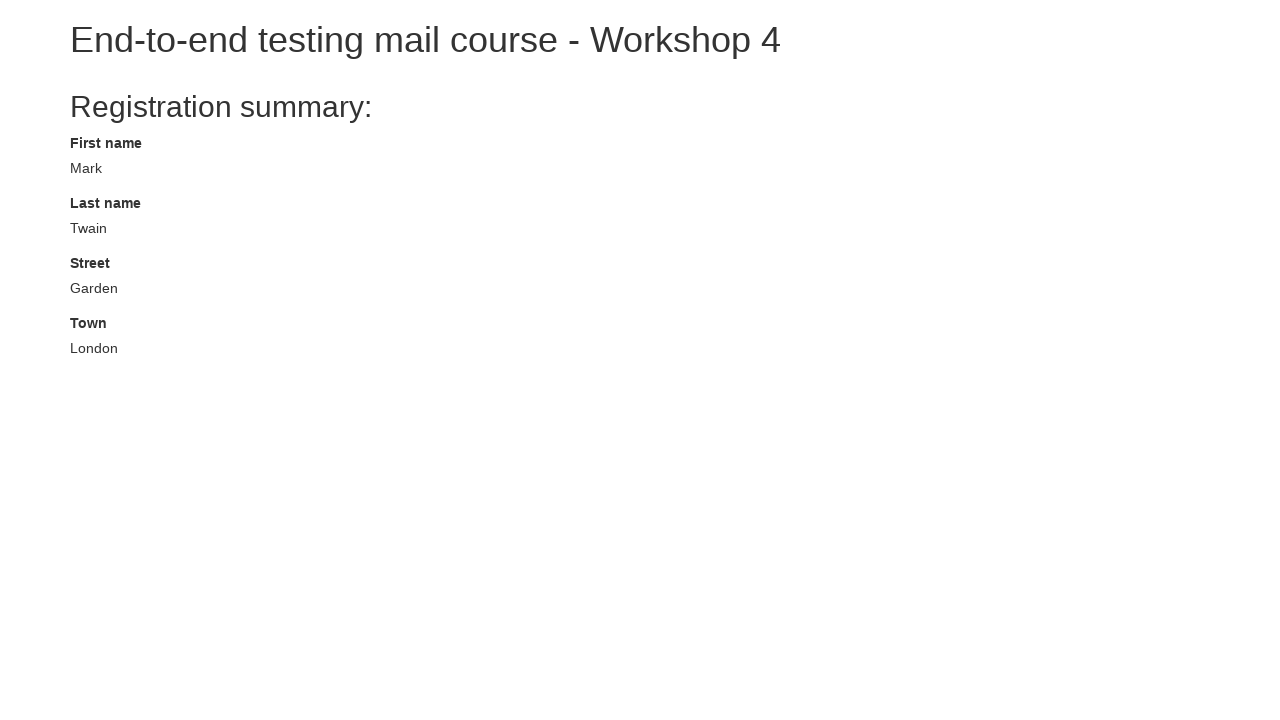

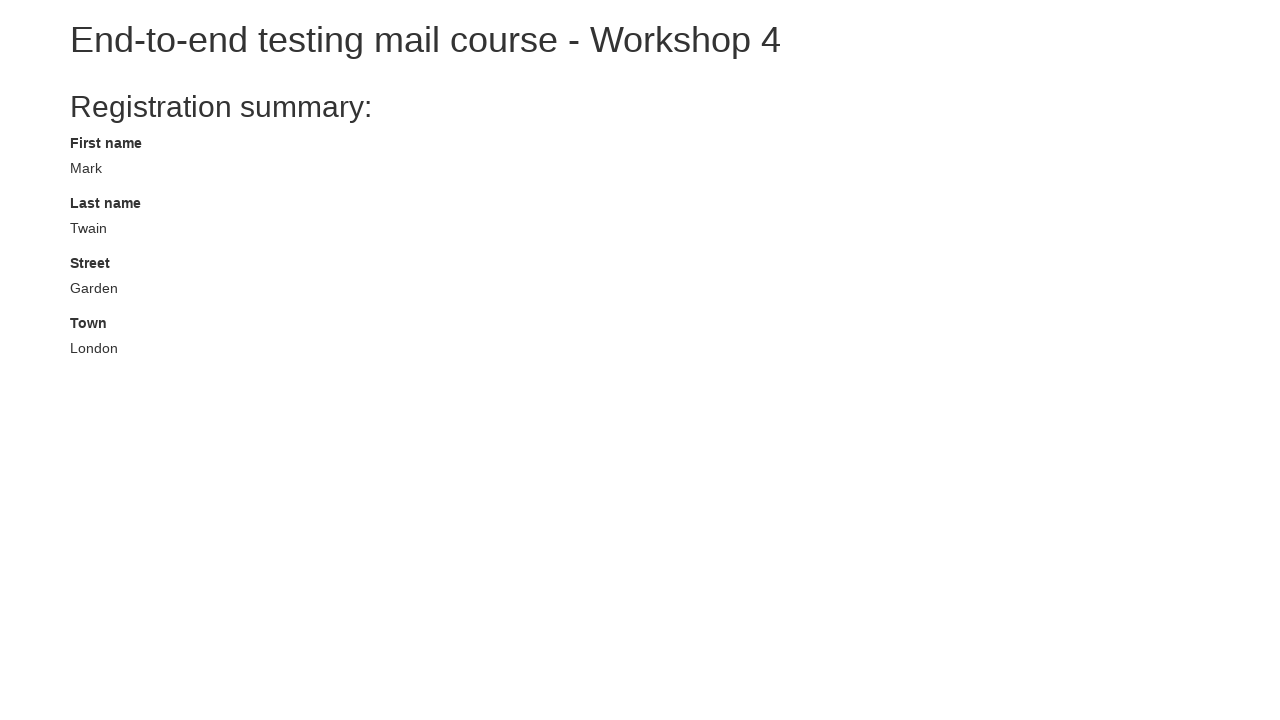